Tests that the OrangeHRM logo is displayed on the homepage

Starting URL: https://opensource-demo.orangehrmlive.com/

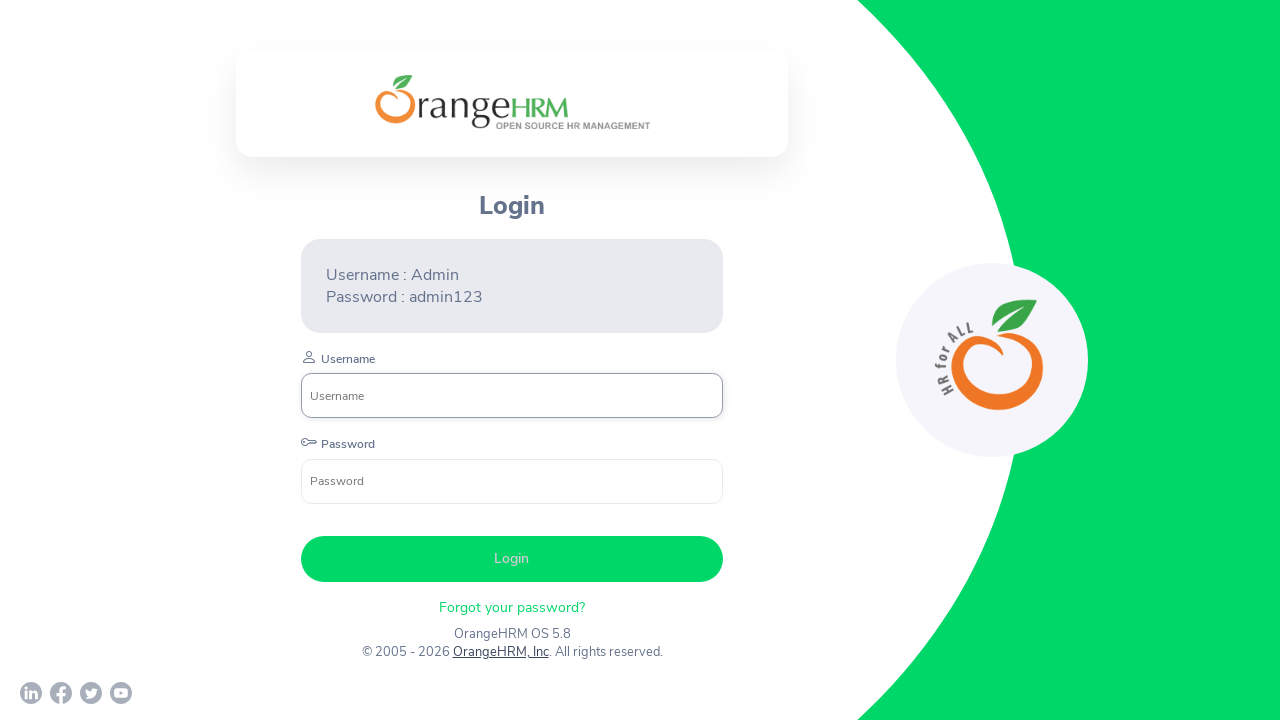

Waited for OrangeHRM logo selector to be present in DOM
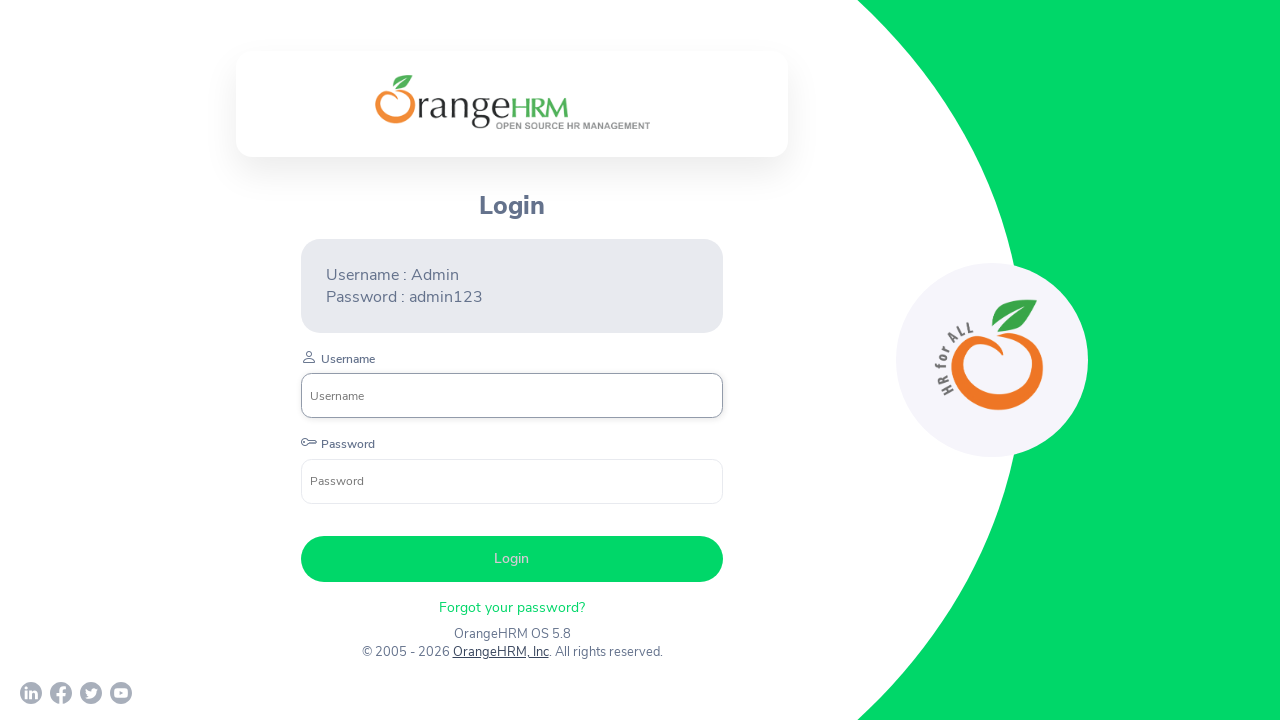

Located the OrangeHRM logo element
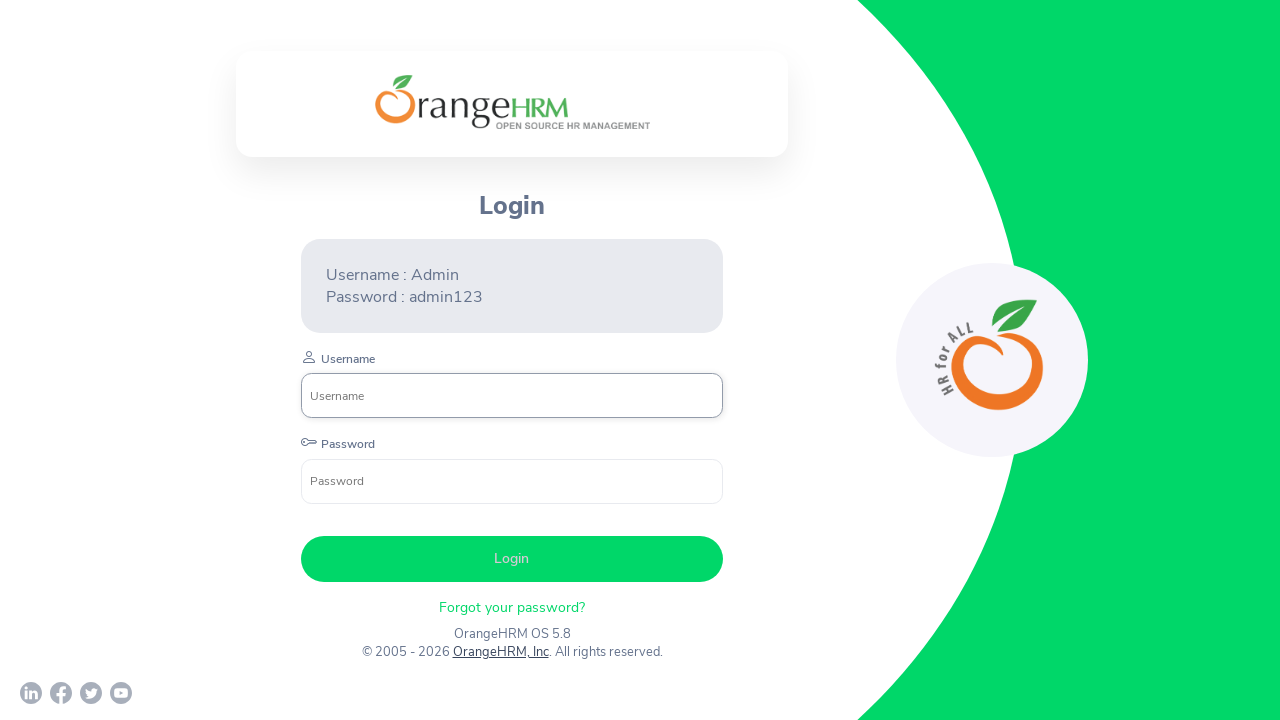

Verified that OrangeHRM logo is visible on homepage
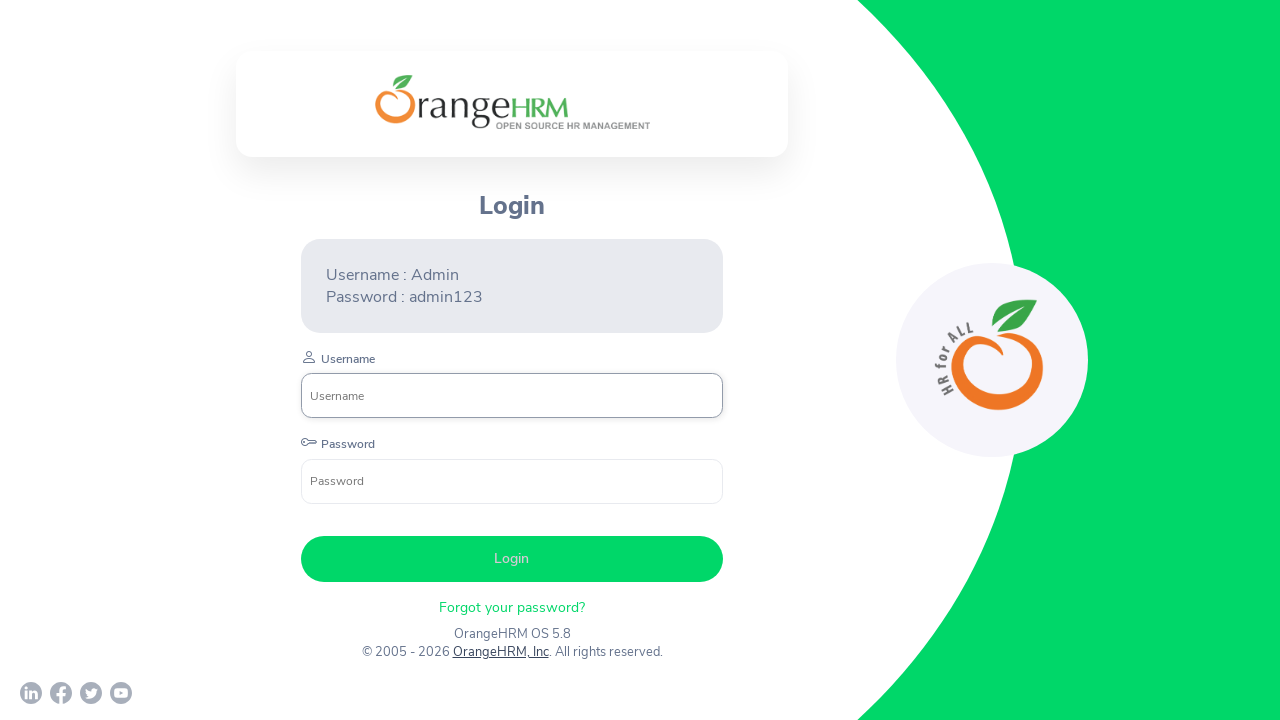

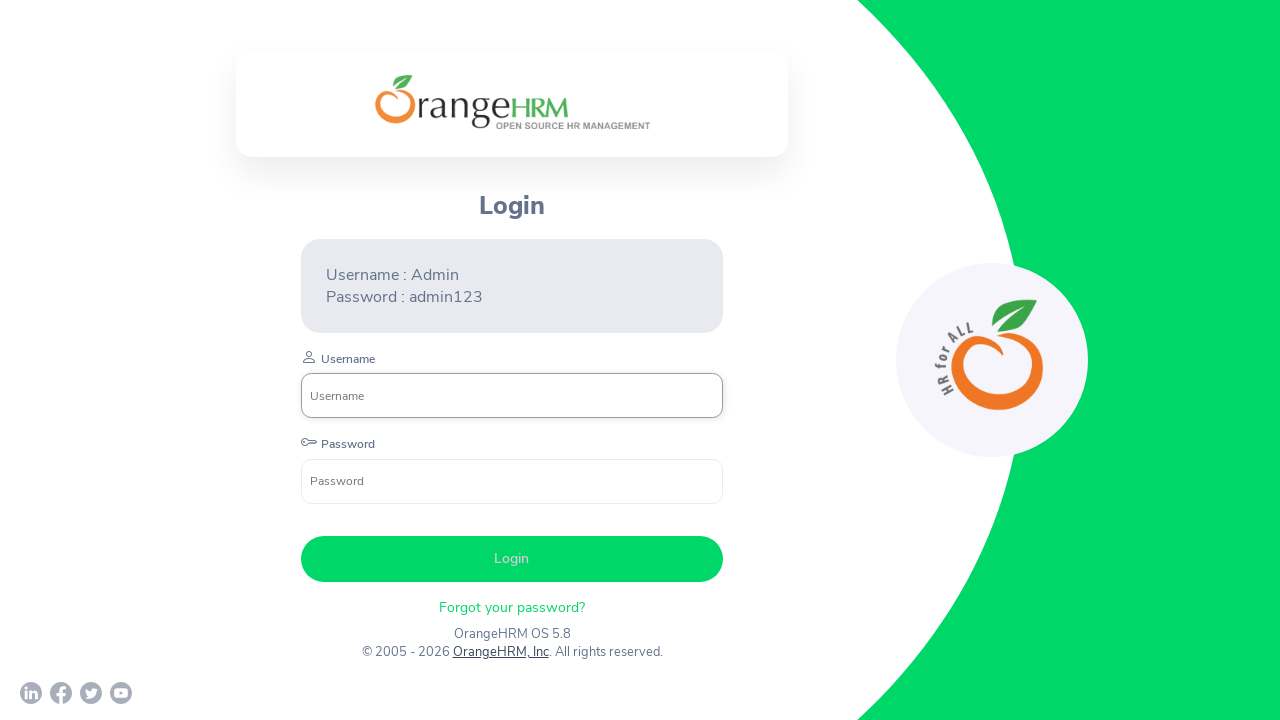